Tests form input and navigation by entering text in a name field, clicking the shop button using JavaScript, and scrolling to the bottom of the page

Starting URL: https://rahulshettyacademy.com/angularpractice/

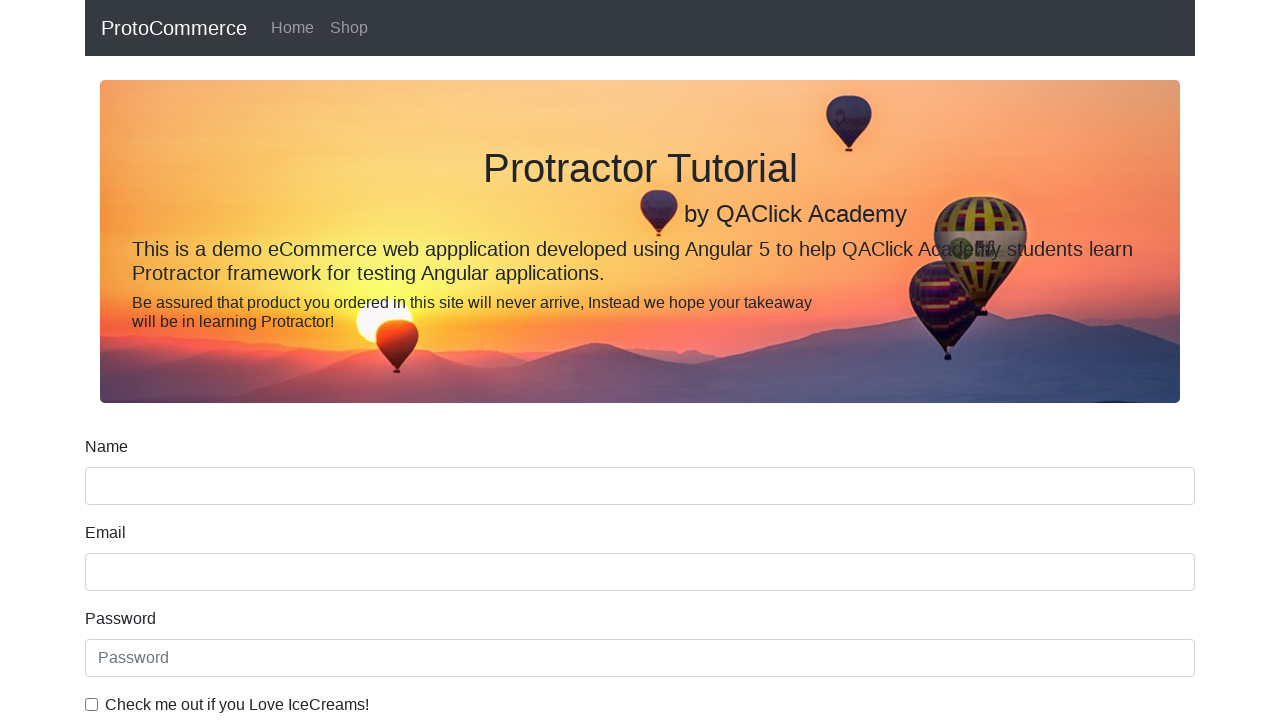

Filled name field with 'Hello' on input[name='name']
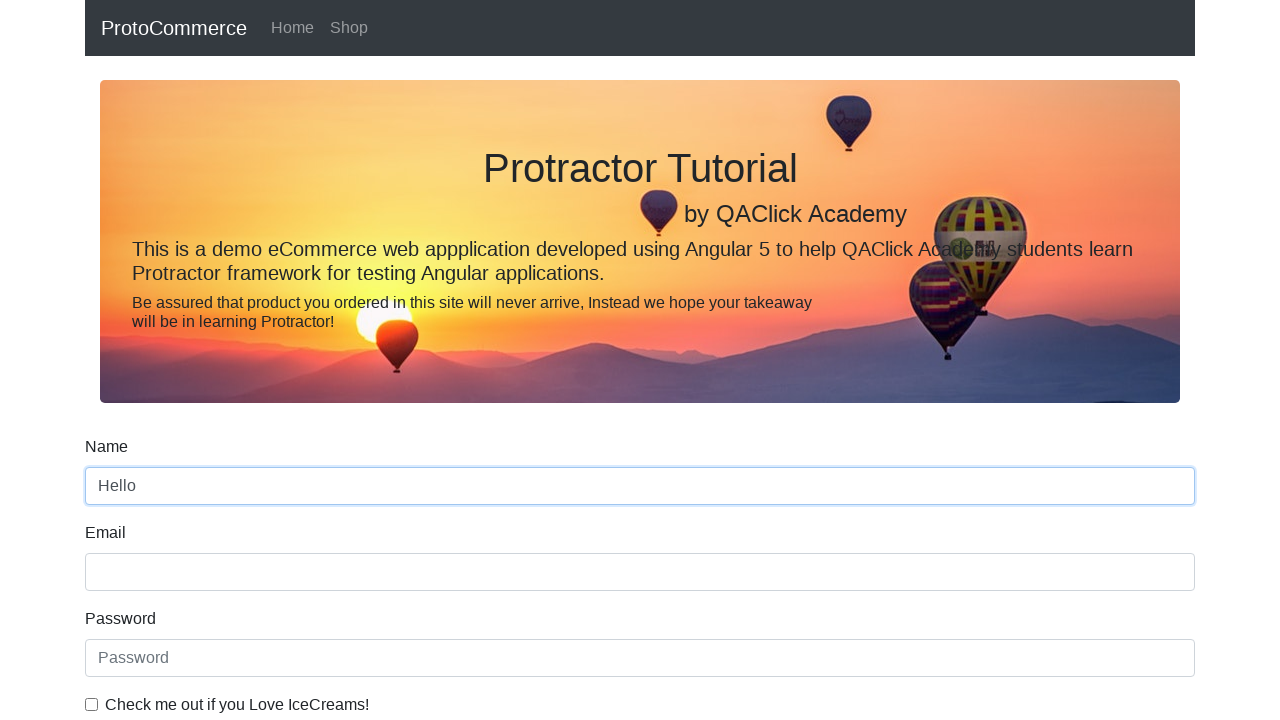

Located shop button element
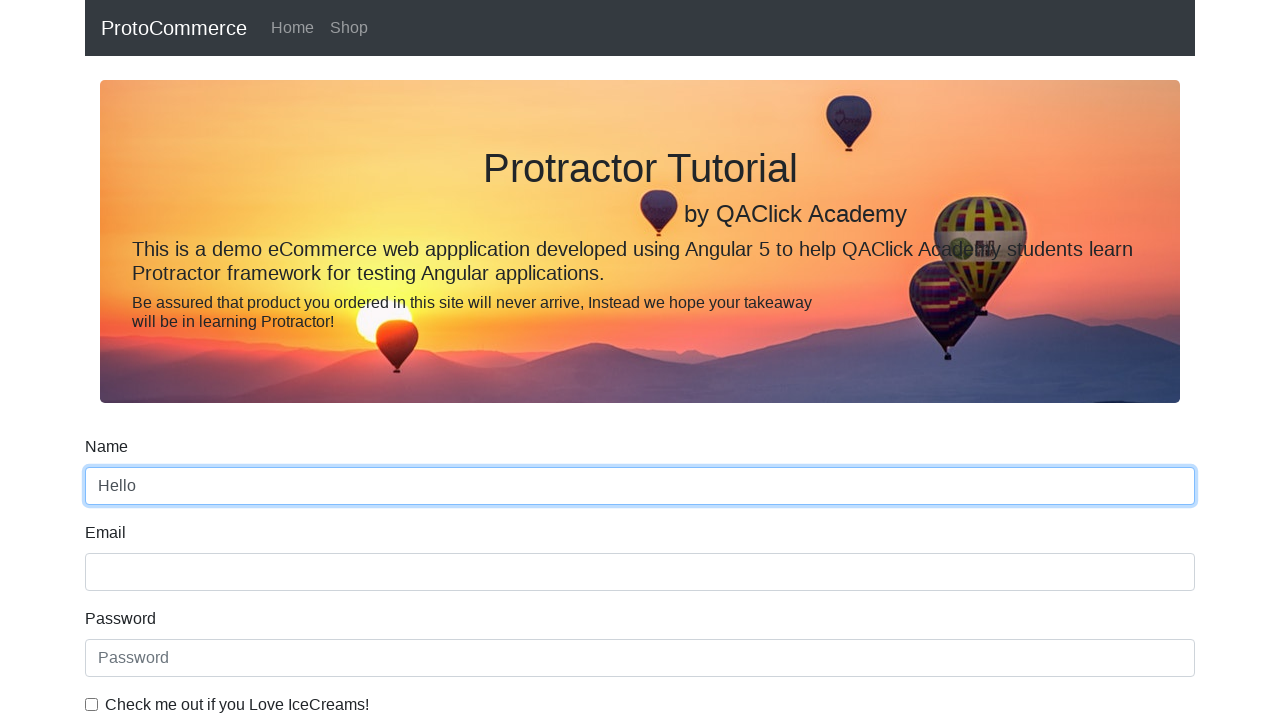

Clicked shop button using JavaScript execution
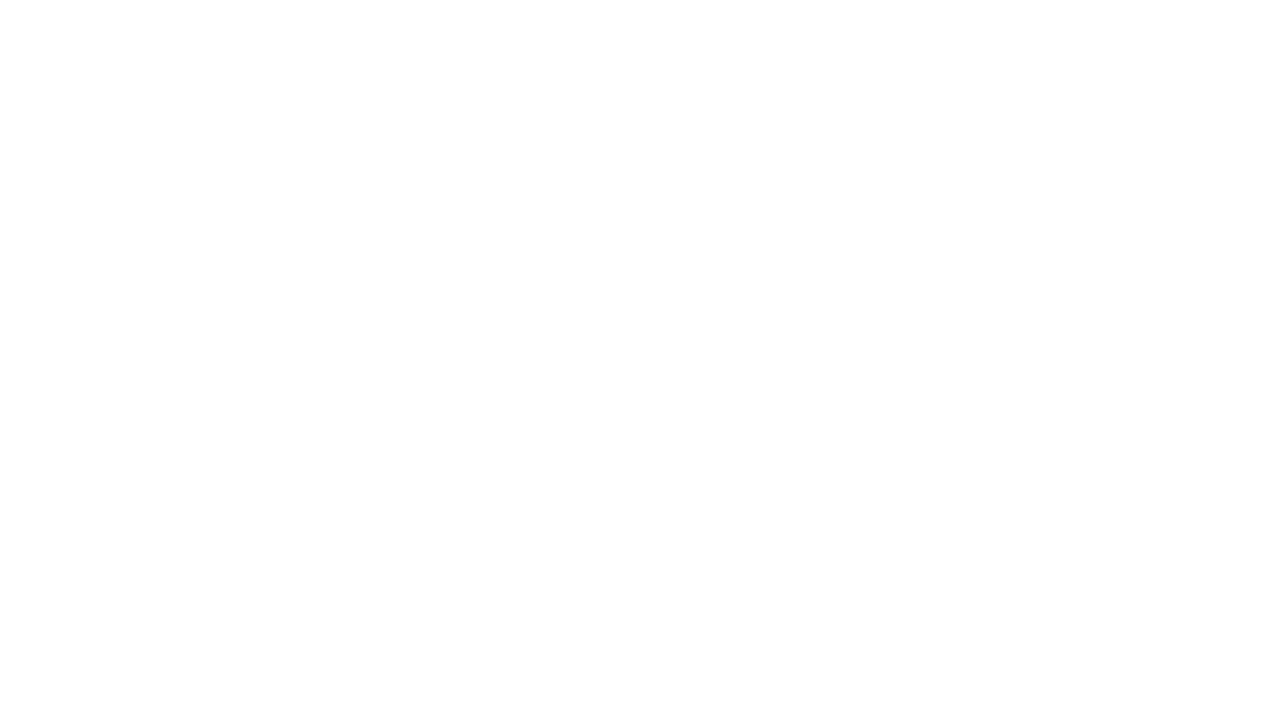

Scrolled to bottom of page
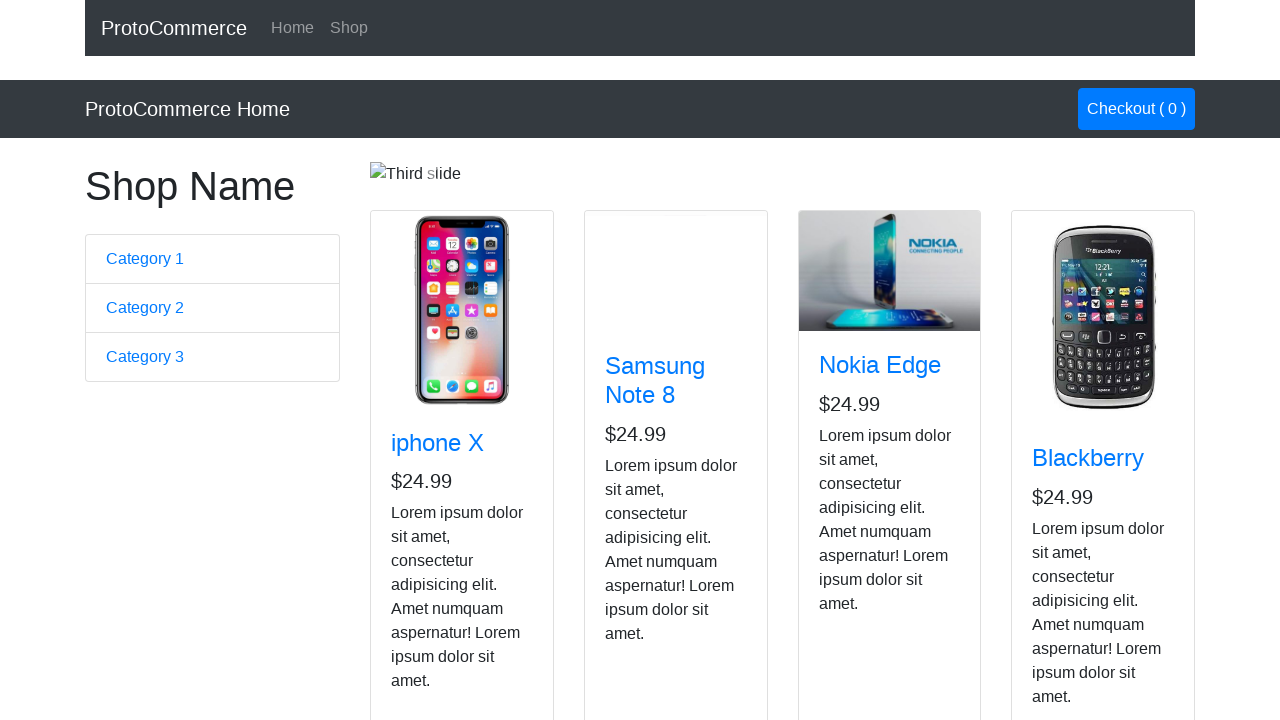

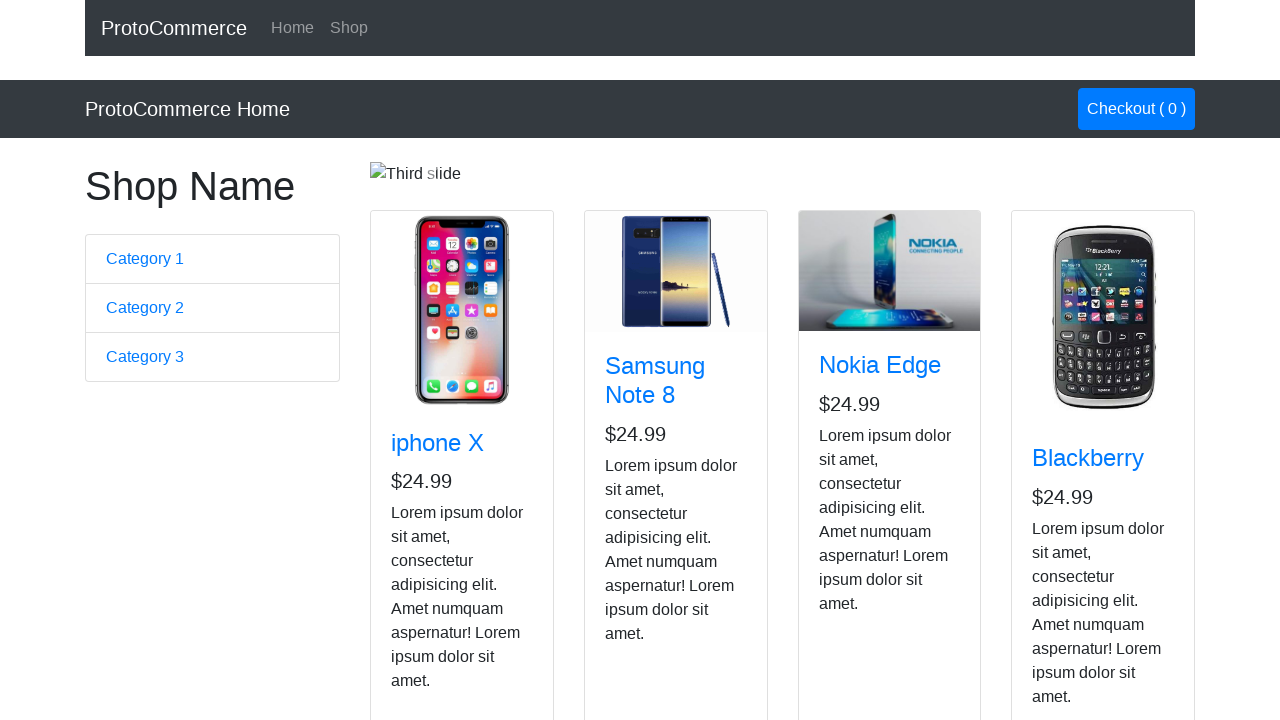